Navigates to disappearing elements page to verify elements are displayed

Starting URL: https://the-internet.herokuapp.com/

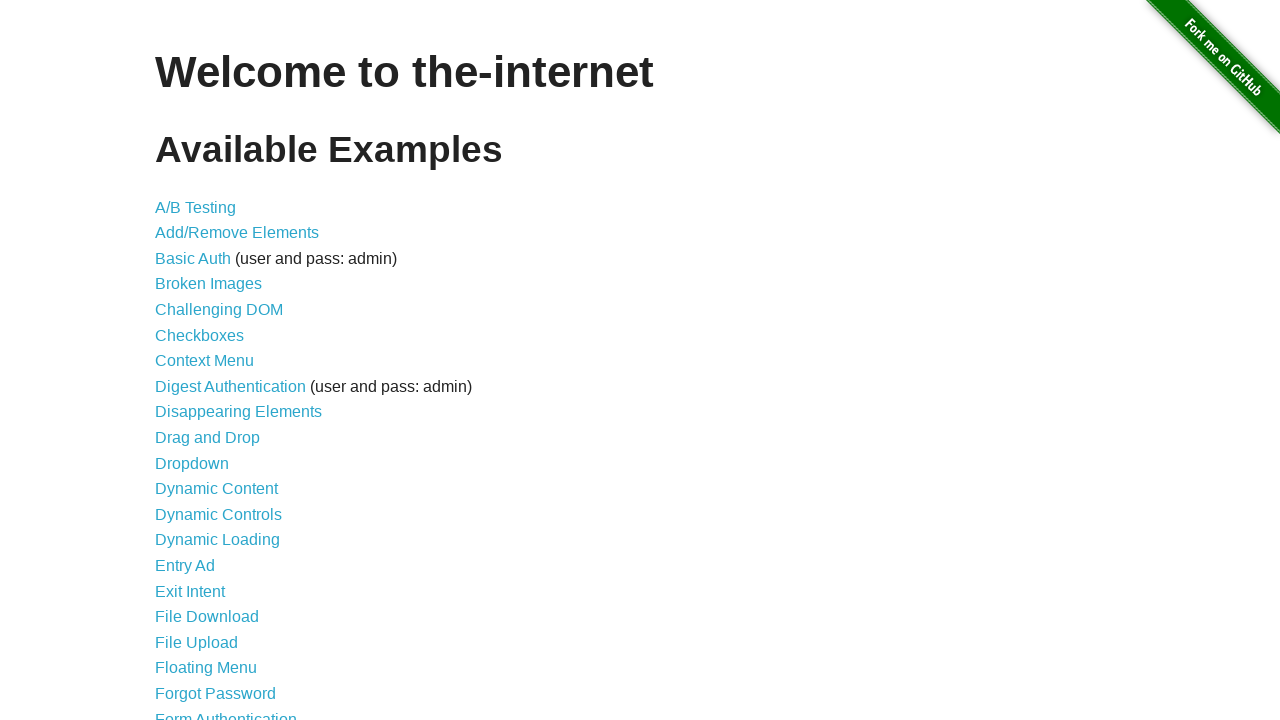

Clicked on disappearing elements link at (238, 412) on [href="/disappearing_elements"]
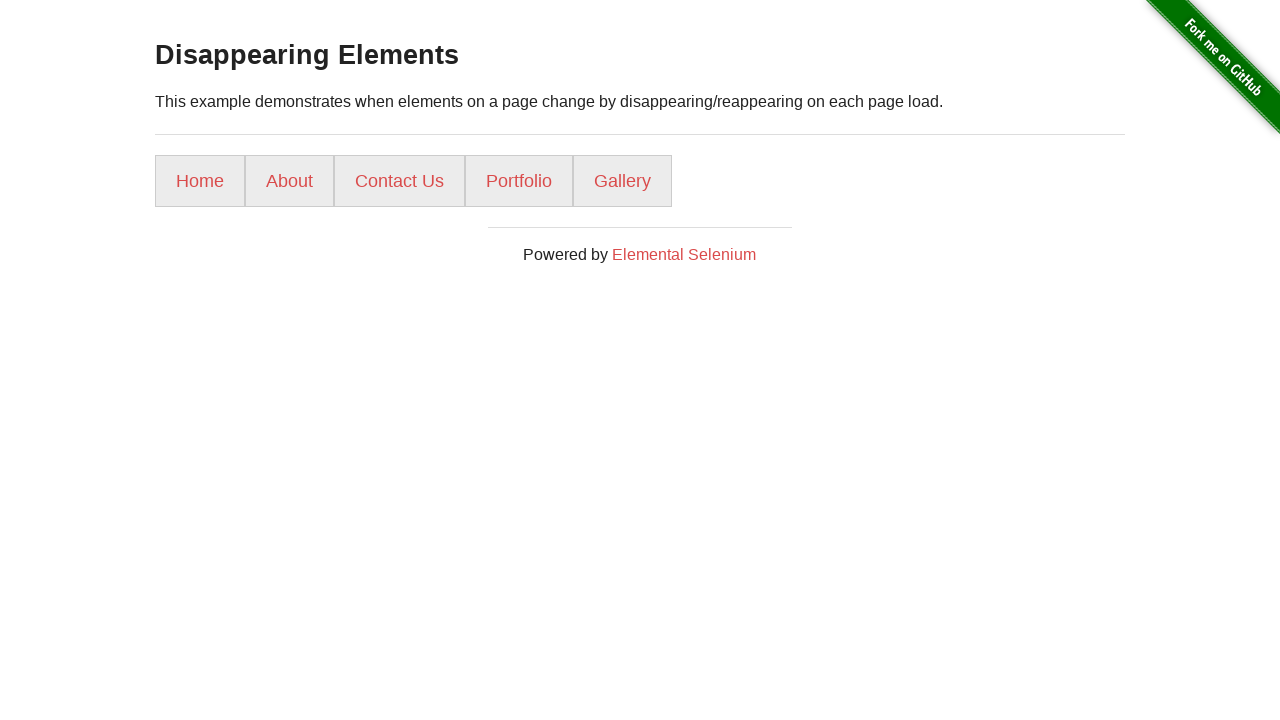

Disappearing elements page loaded and elements are visible
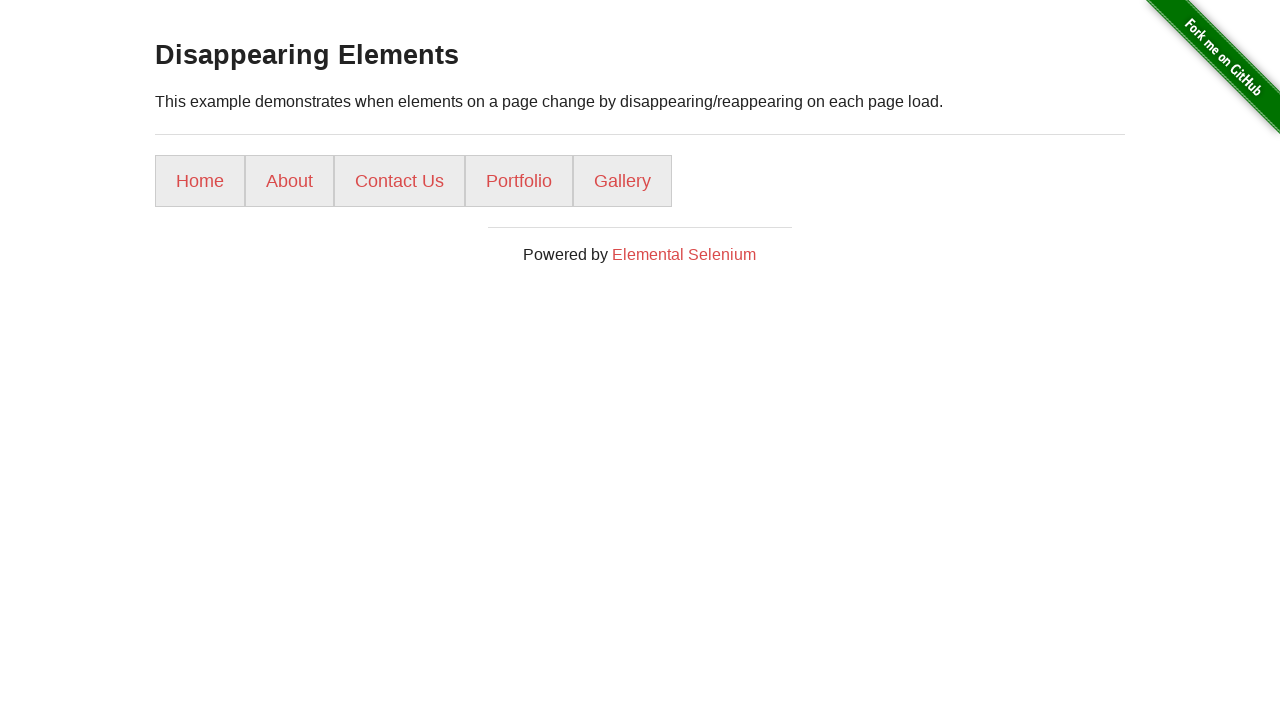

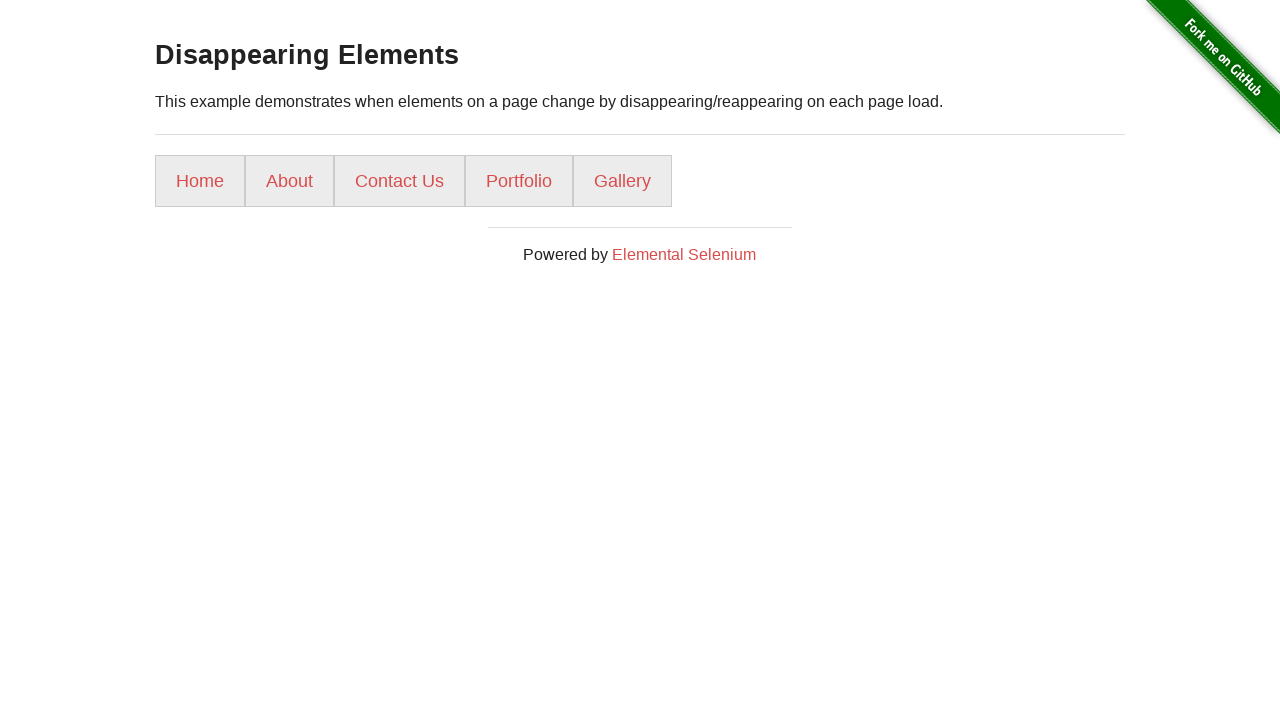